Tests a math challenge form by extracting a hidden value from an element attribute, calculating the answer using a mathematical formula, filling the answer field, selecting checkbox and radio button options, and submitting the form.

Starting URL: http://suninjuly.github.io/get_attribute.html

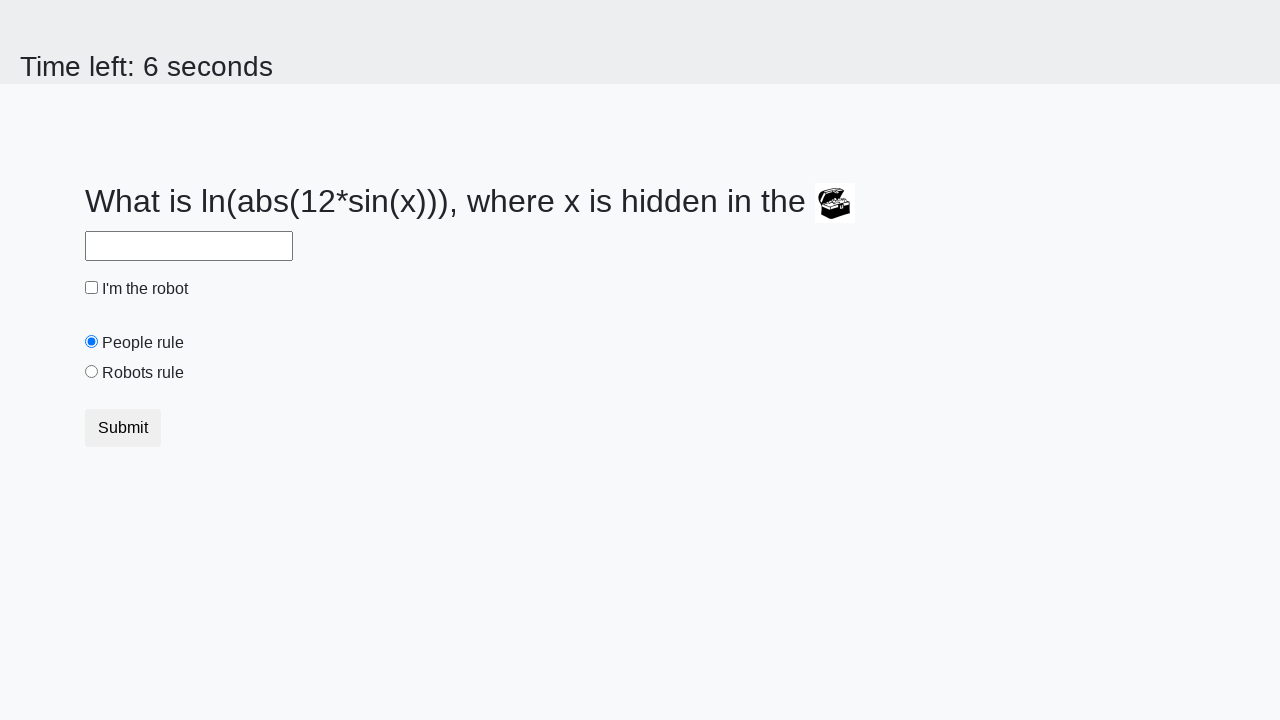

Located the treasure element with hidden valuex attribute
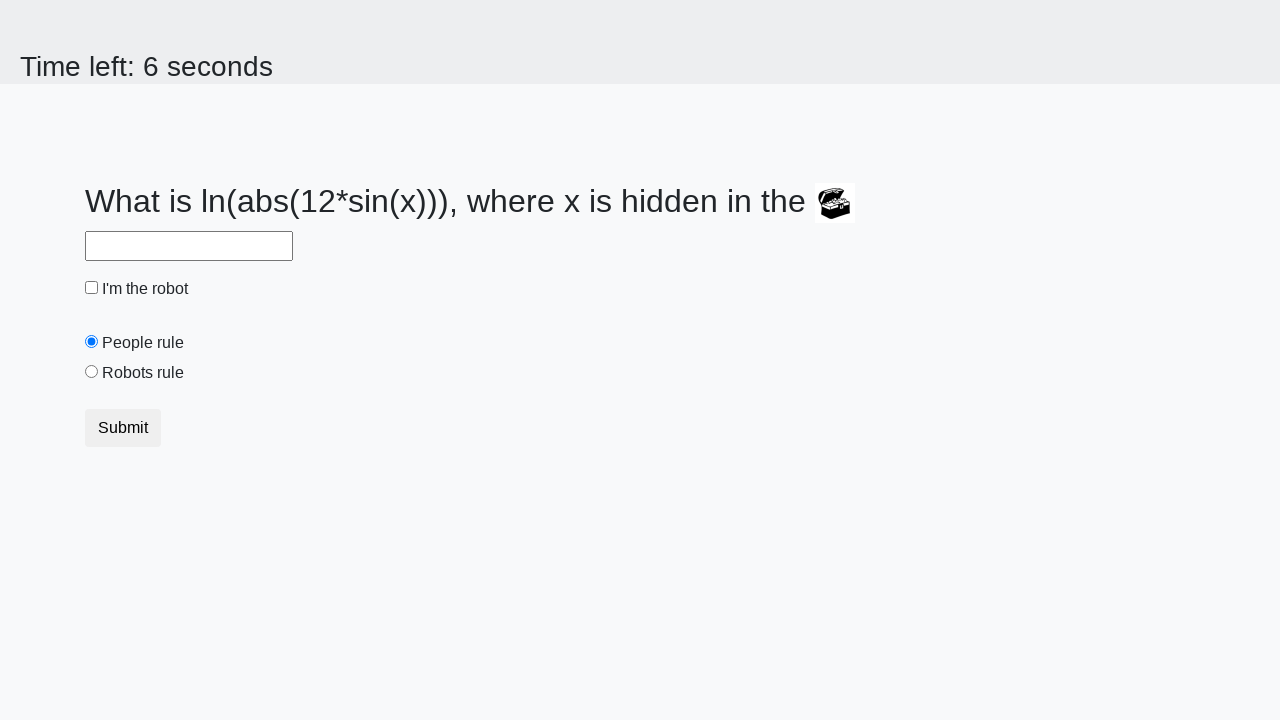

Extracted valuex attribute from treasure element: 437
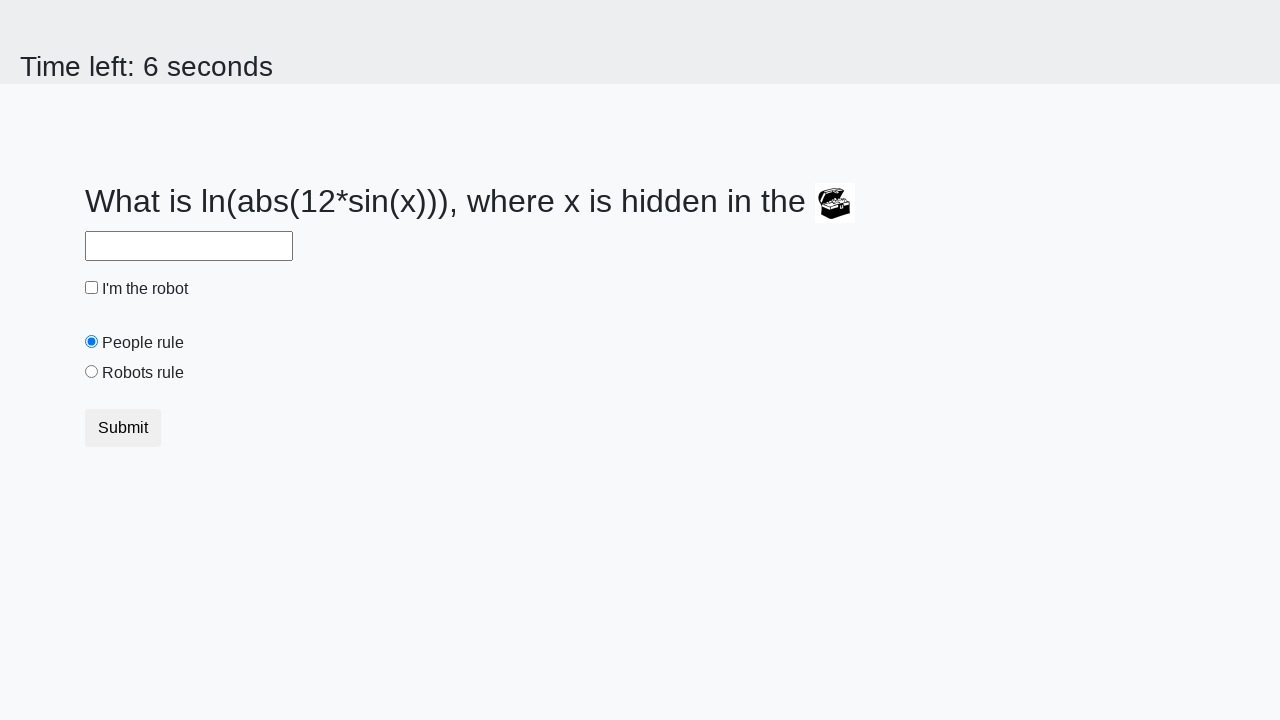

Calculated answer using formula log(|12*sin(x)|): 1.3241766186067516
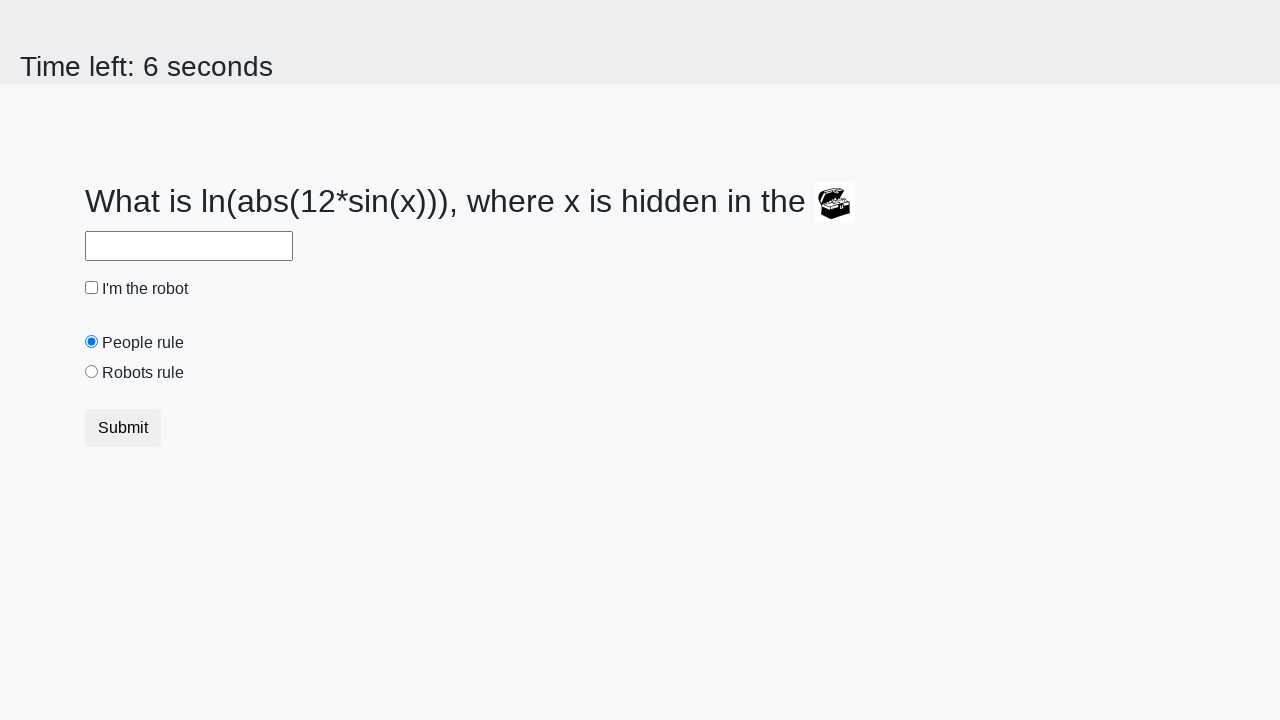

Filled answer field with calculated value on #answer
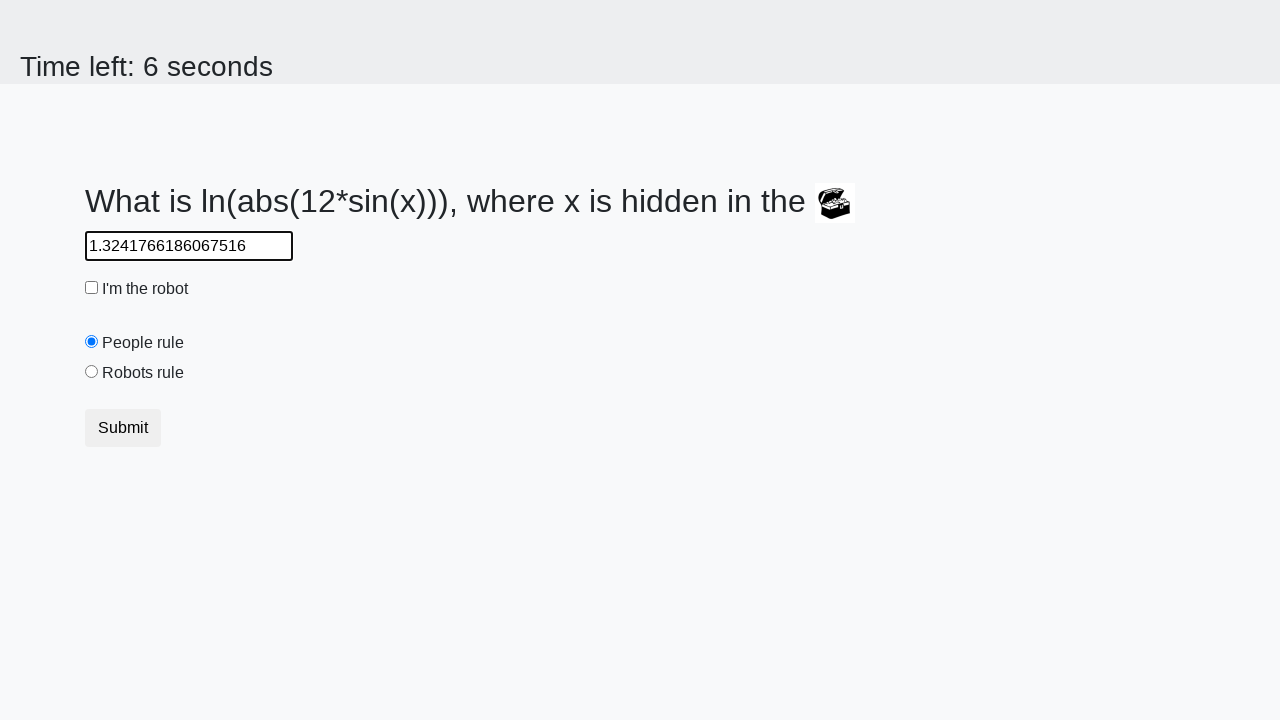

Clicked robot checkbox at (92, 288) on #robotCheckbox
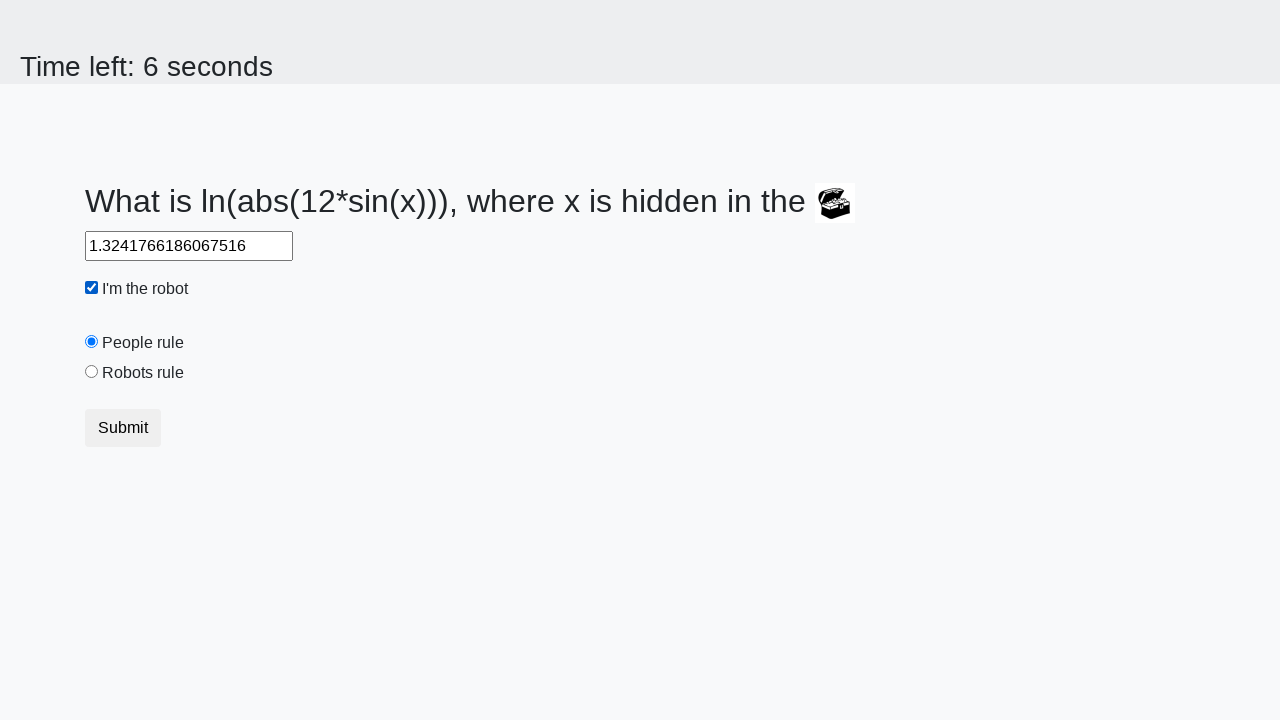

Clicked robots rule radio button at (92, 372) on #robotsRule
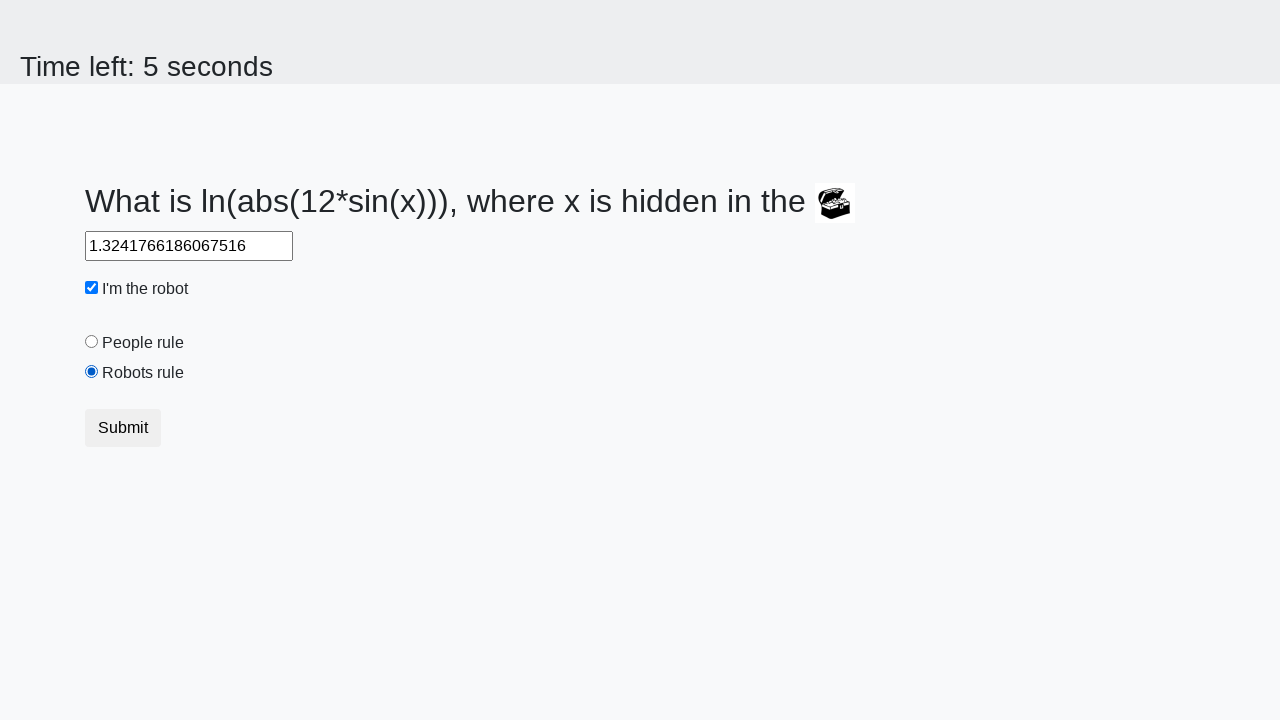

Clicked submit button to submit the form at (123, 428) on button
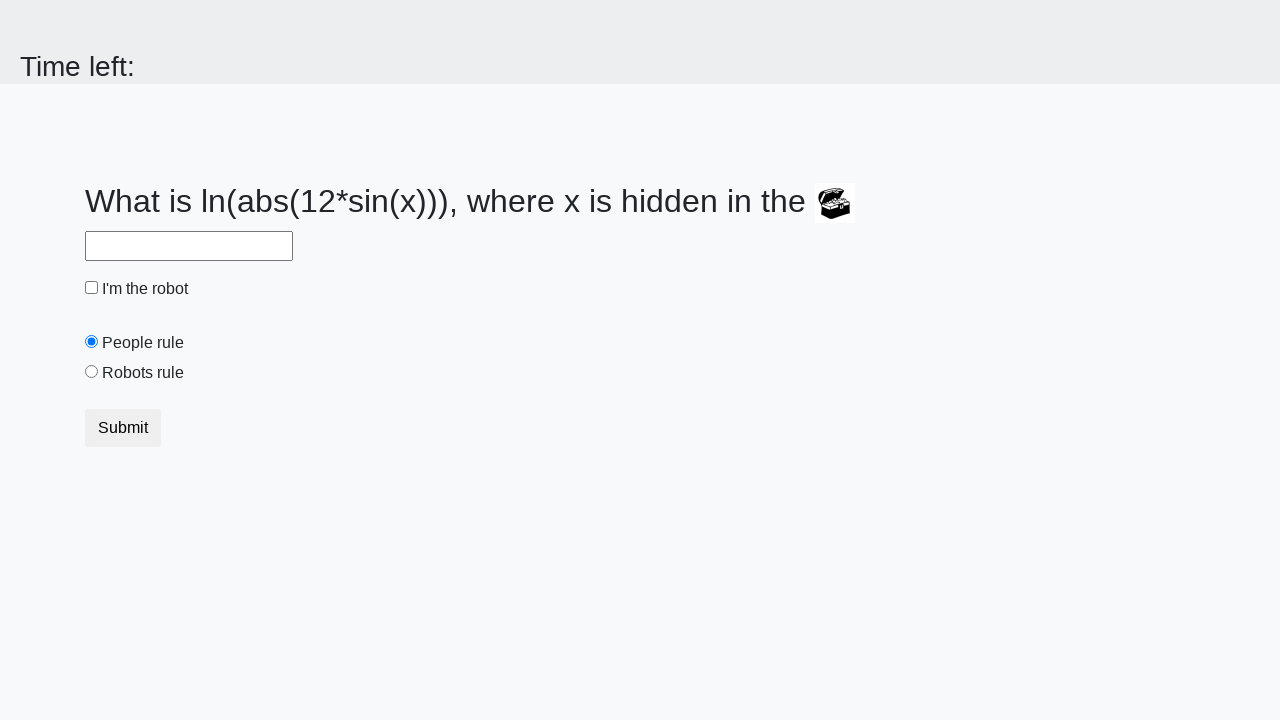

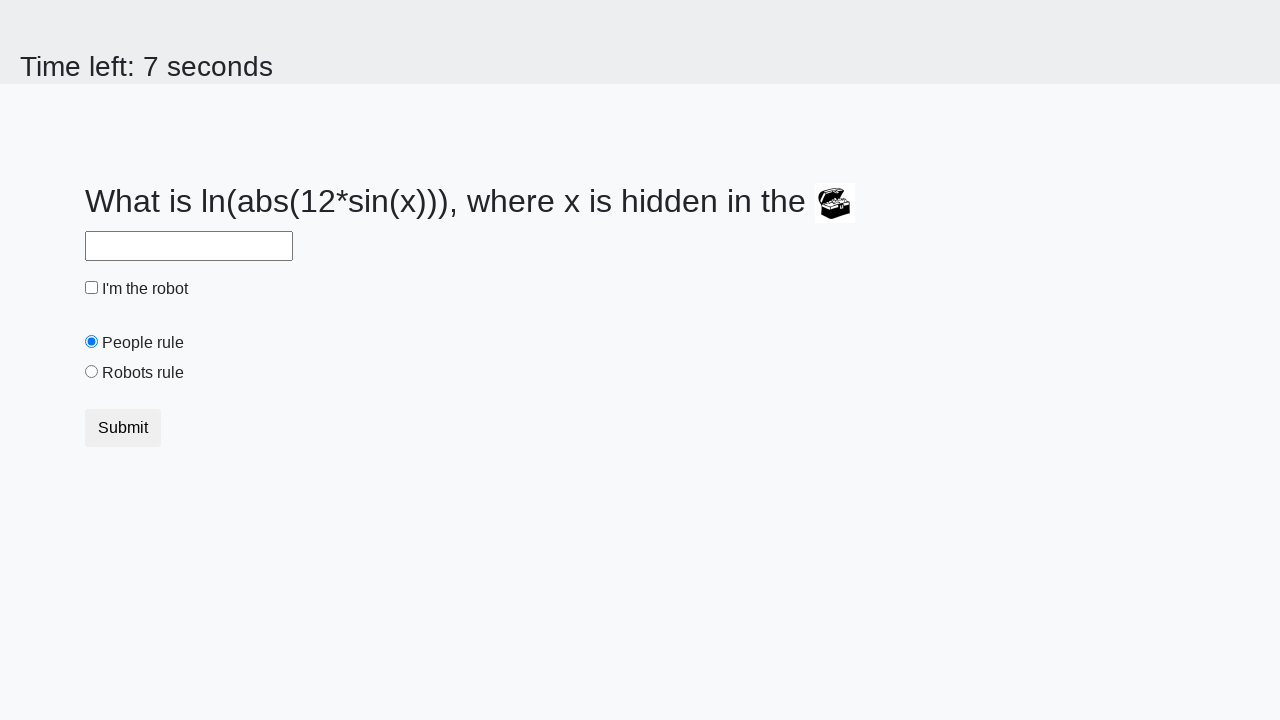